Tests marking all items as completed using the toggle-all checkbox

Starting URL: https://demo.playwright.dev/todomvc

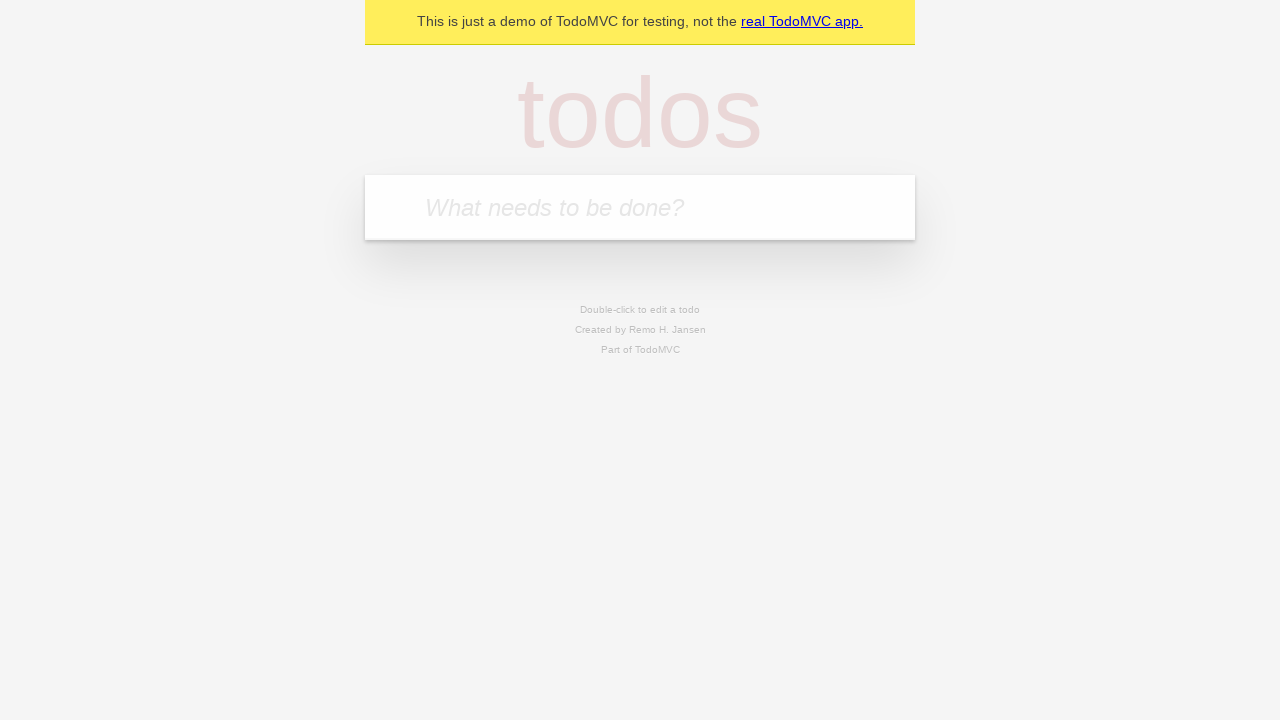

Filled new todo input with 'buy some cheese' on .new-todo
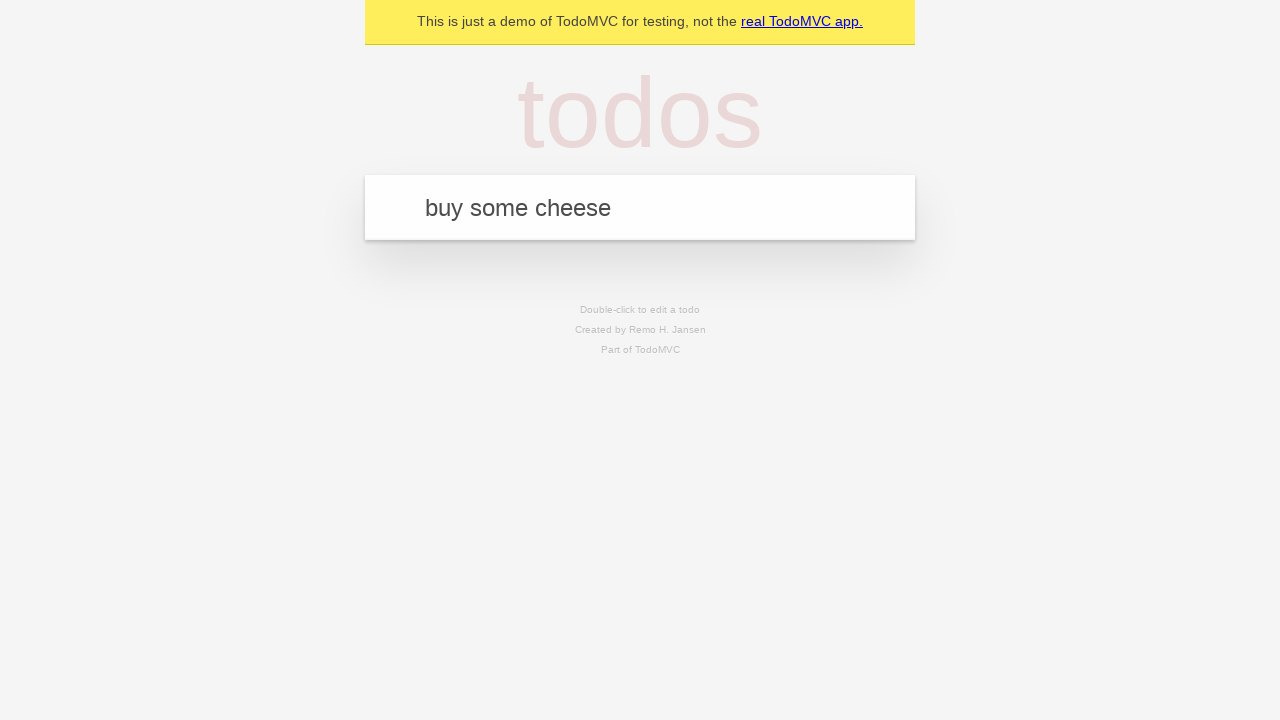

Pressed Enter to add first todo item on .new-todo
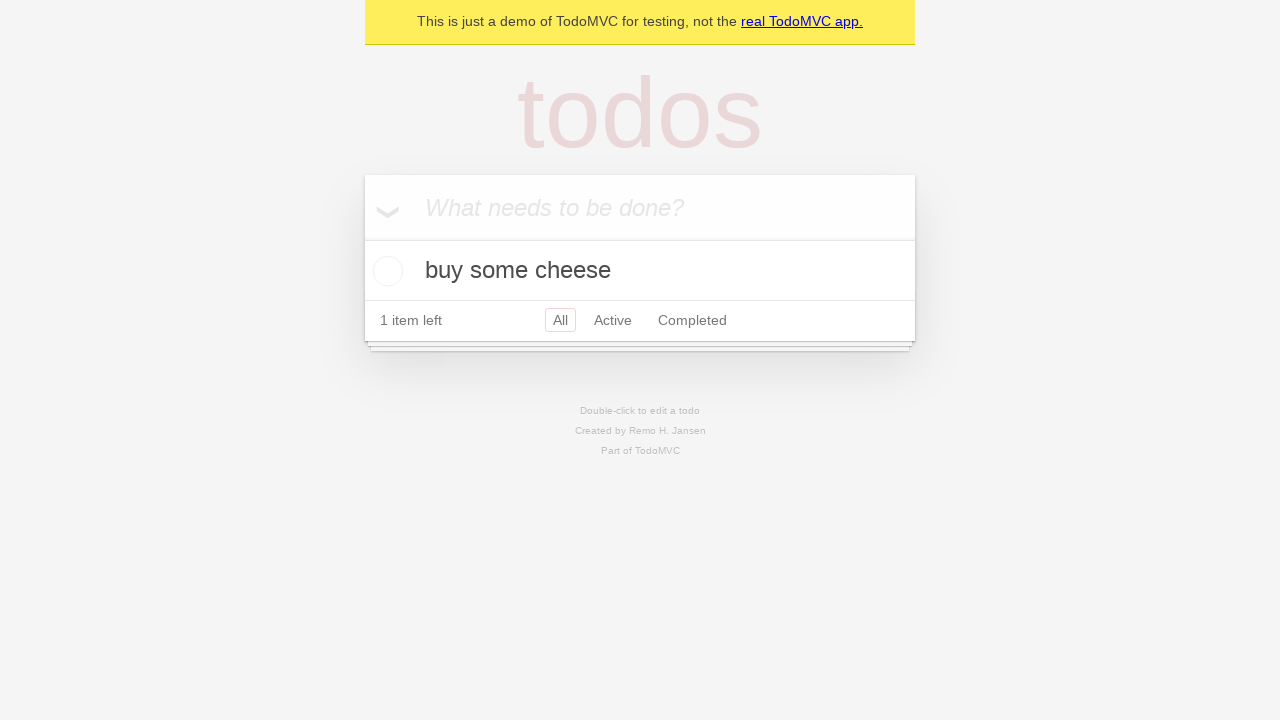

Filled new todo input with 'feed the cat' on .new-todo
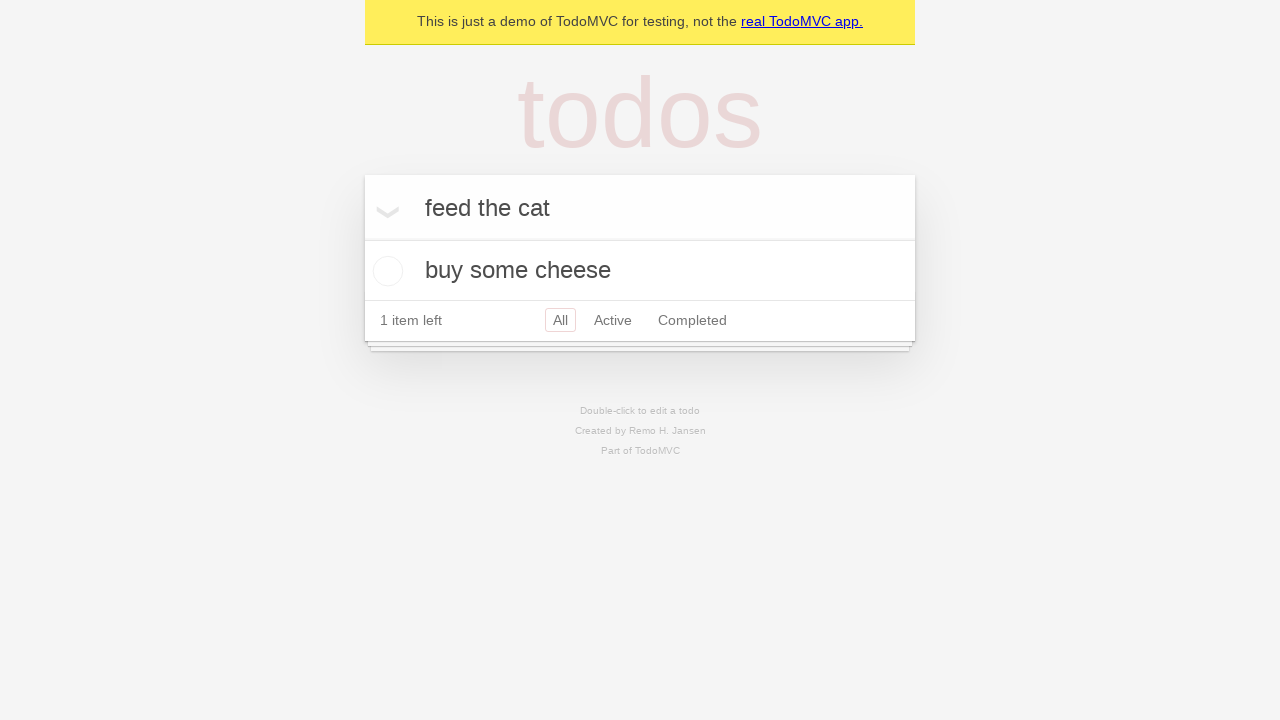

Pressed Enter to add second todo item on .new-todo
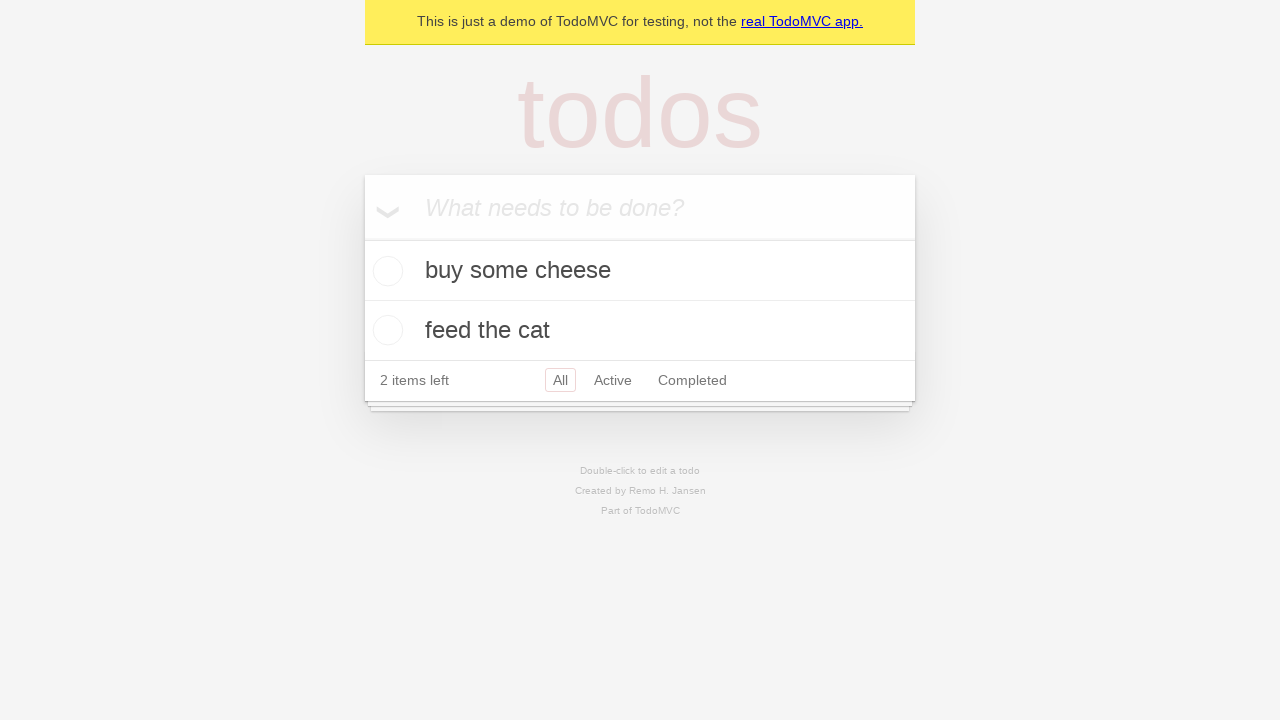

Filled new todo input with 'book a doctors appointment' on .new-todo
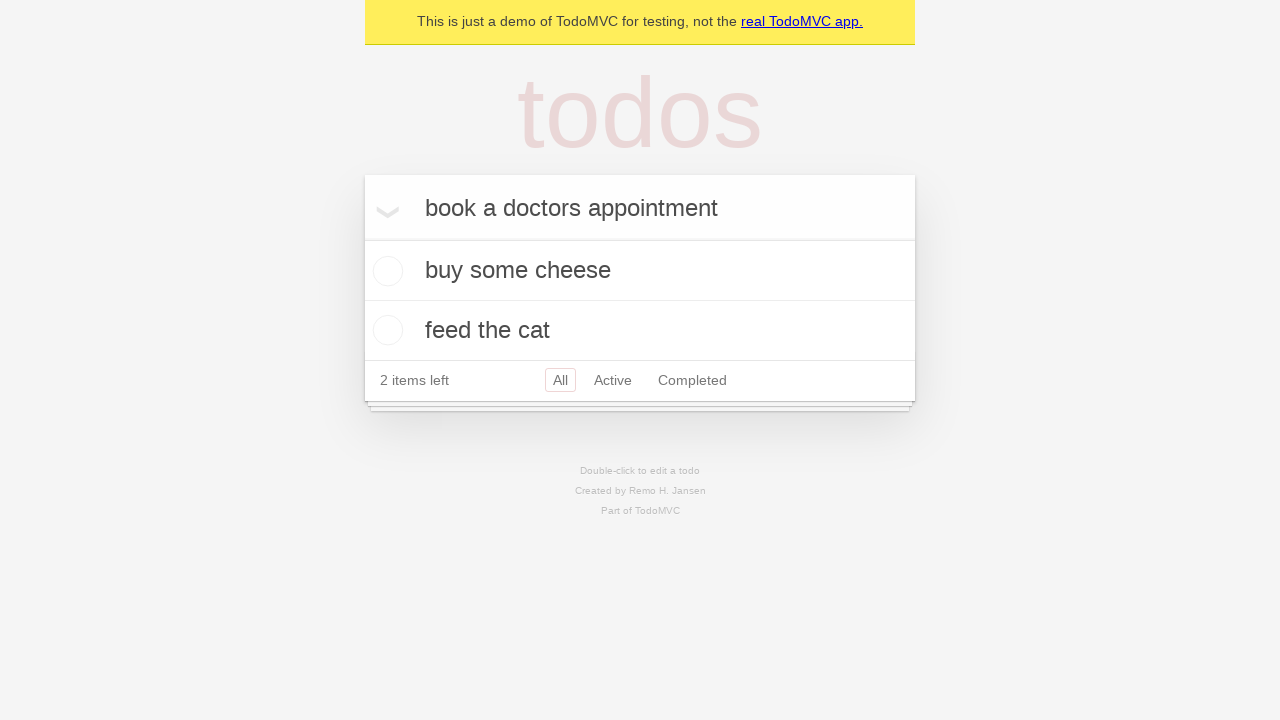

Pressed Enter to add third todo item on .new-todo
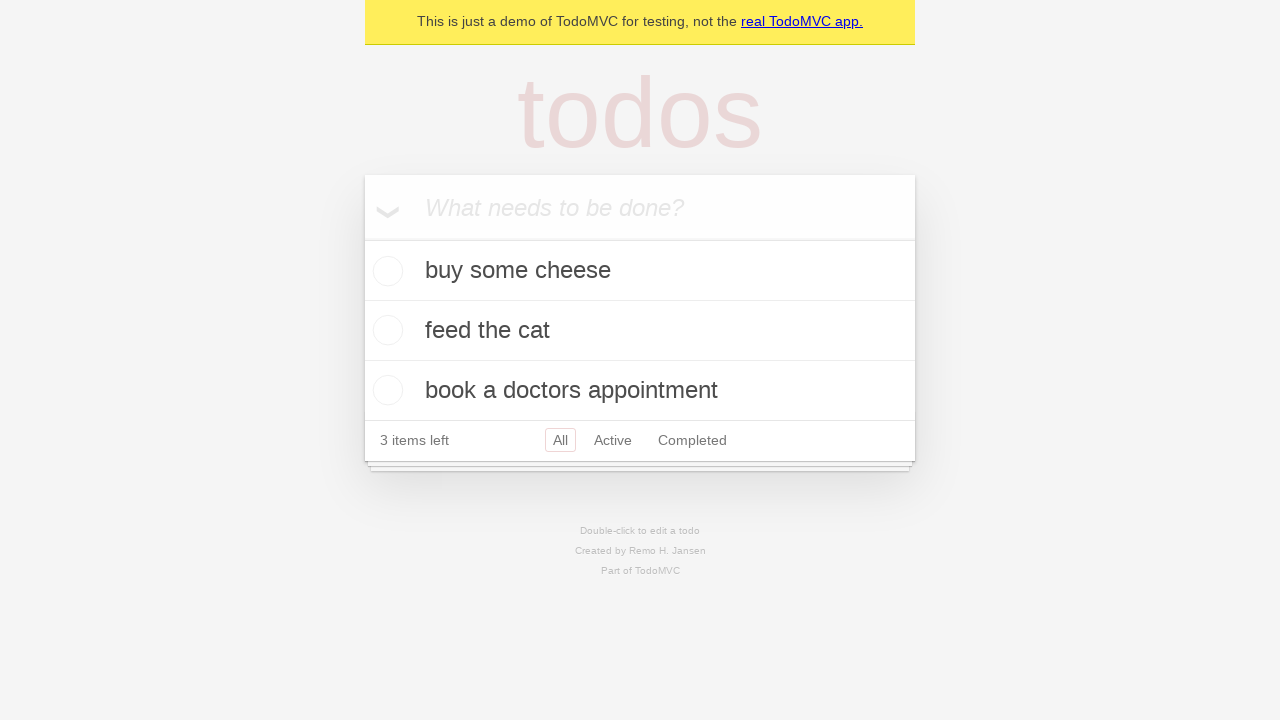

All three todo items loaded
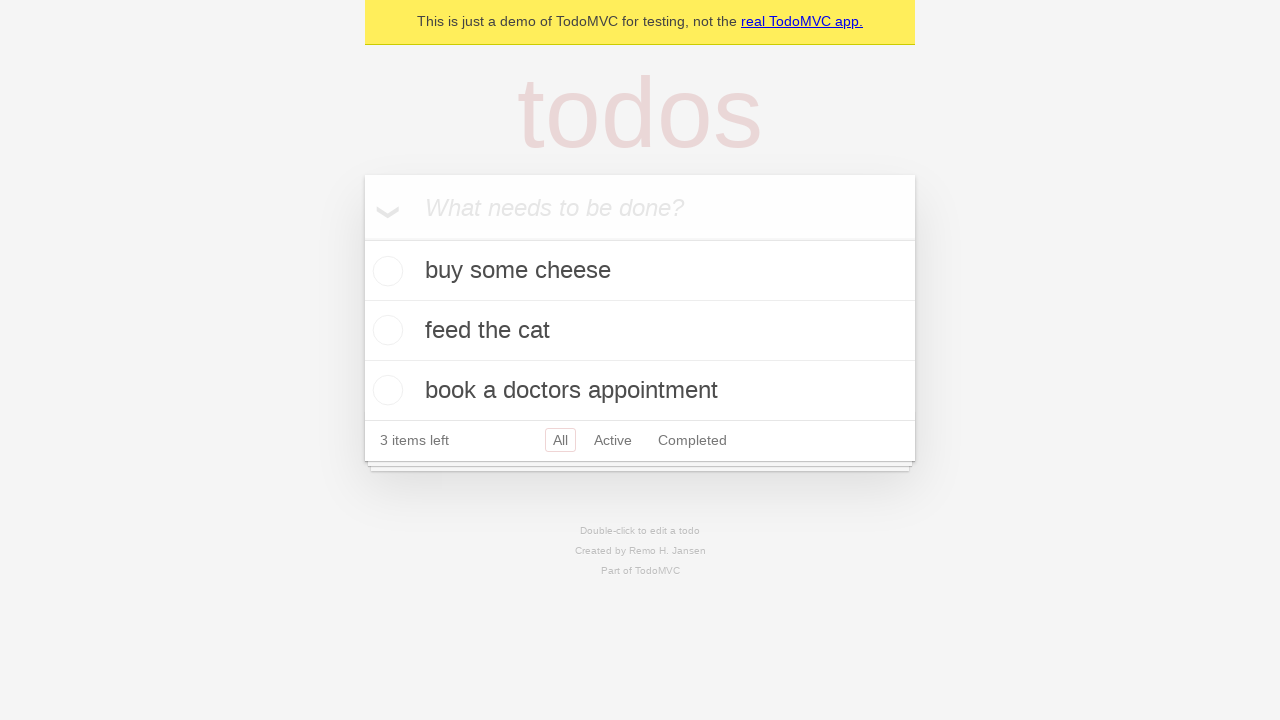

Clicked toggle-all checkbox to mark all items as completed at (362, 238) on .toggle-all
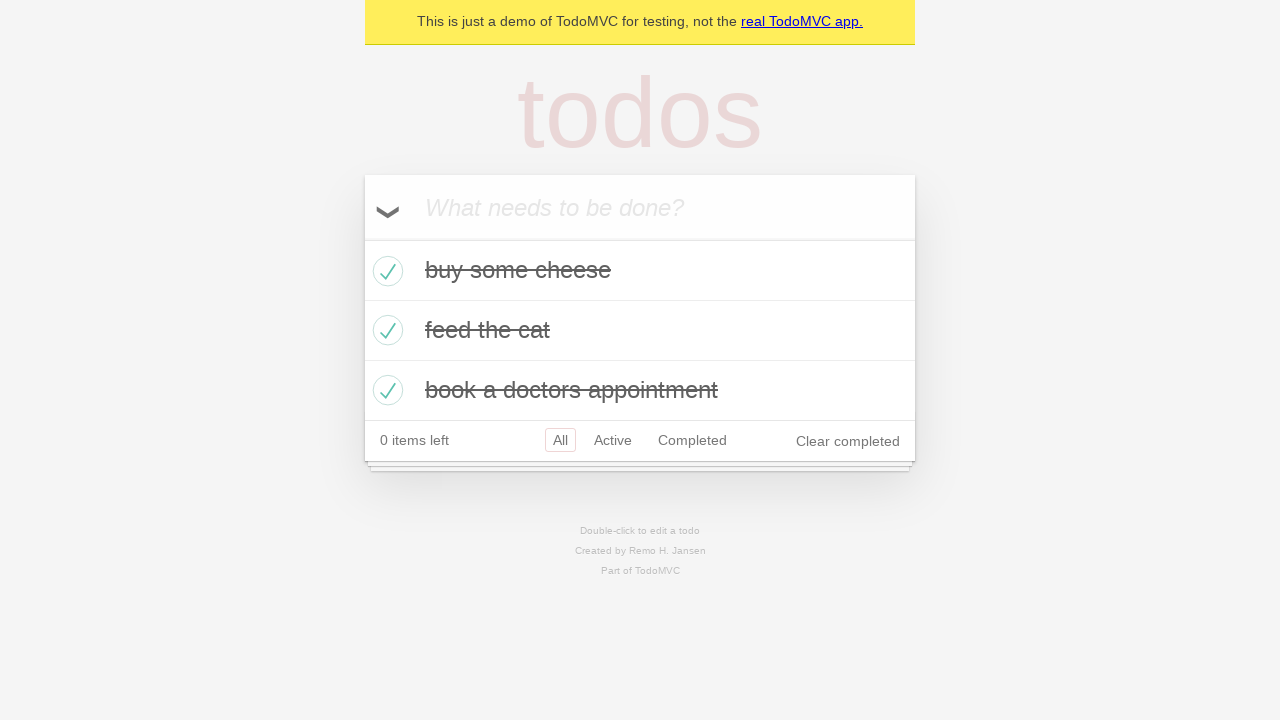

All todo items marked as completed
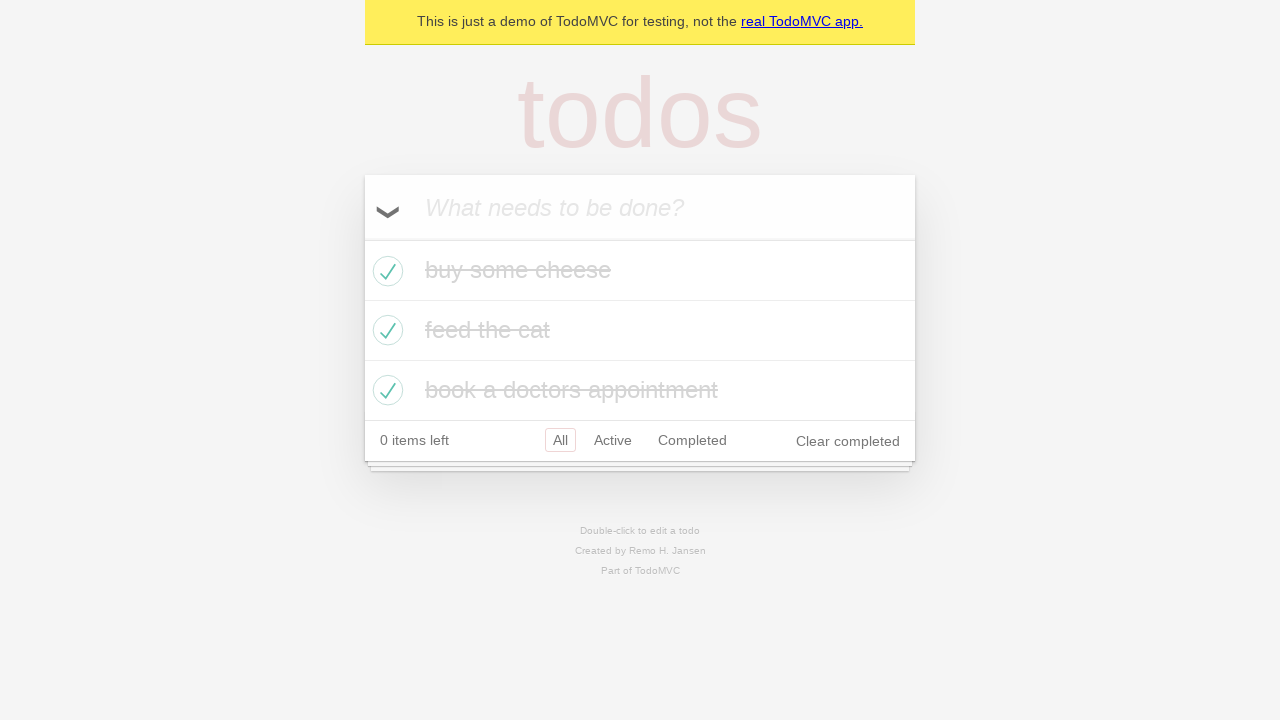

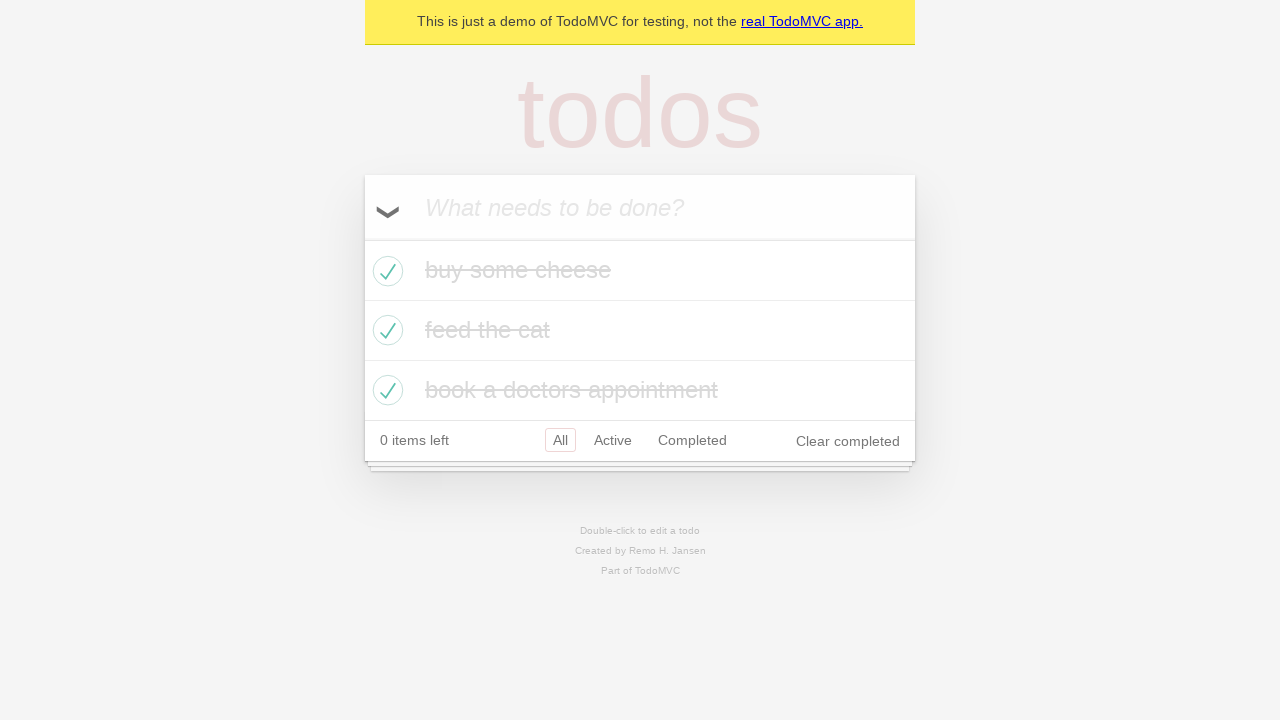